Tests handling a confirmation alert by clicking a button that triggers a confirm dialog, accepting it, and verifying the result message appears

Starting URL: https://demoqa.com/alerts

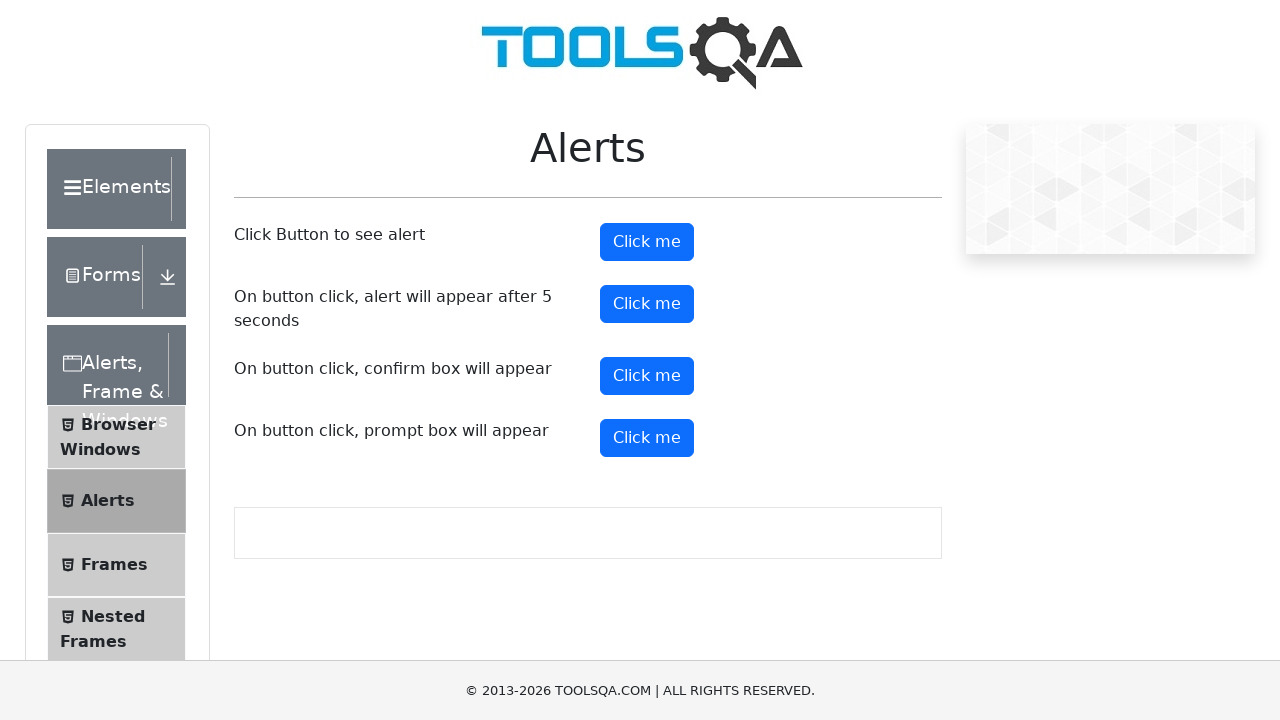

Set up dialog handler to accept confirmation alerts
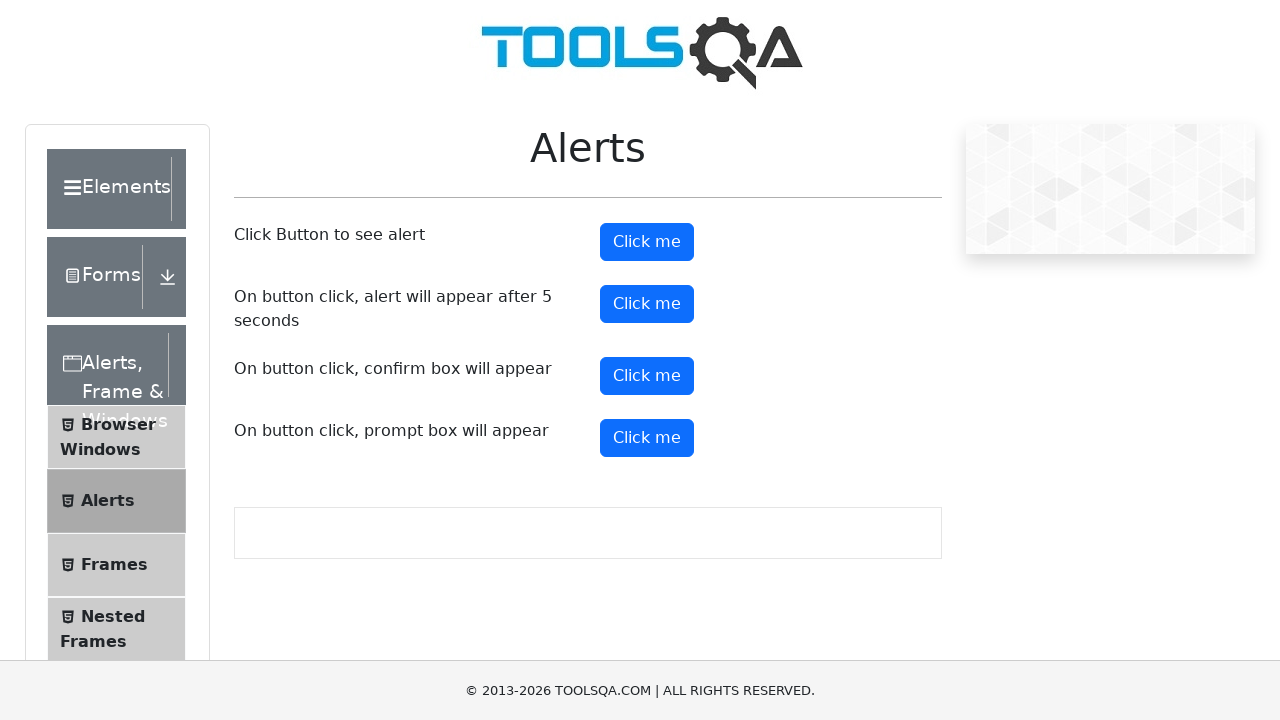

Scrolled to bottom of page to ensure confirm button is visible
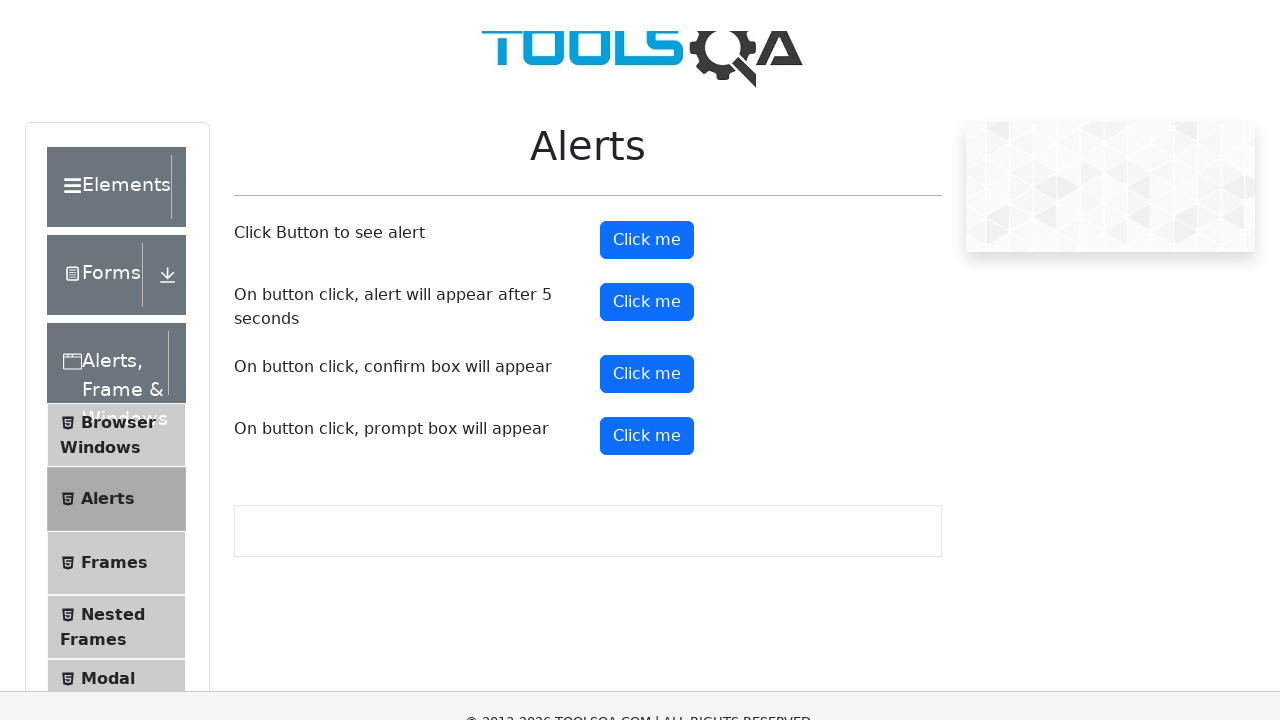

Confirmation button became visible
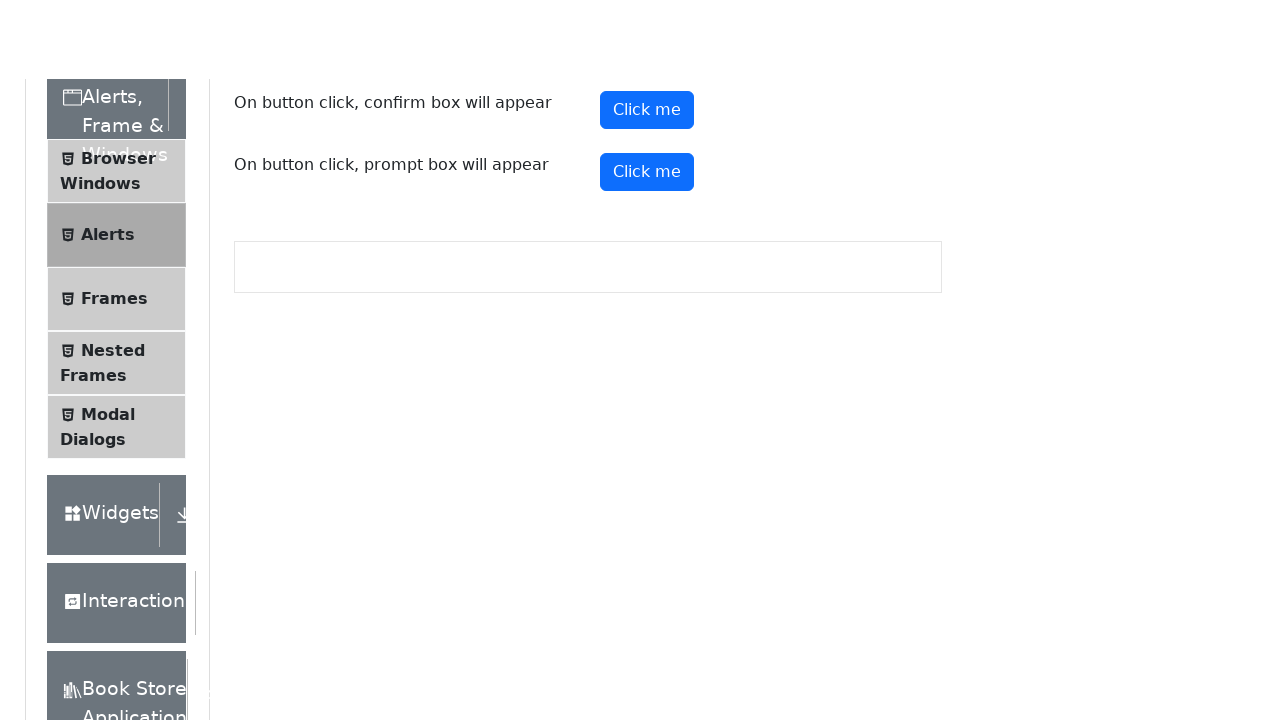

Clicked confirmation button to trigger confirm dialog at (647, 19) on #confirmButton
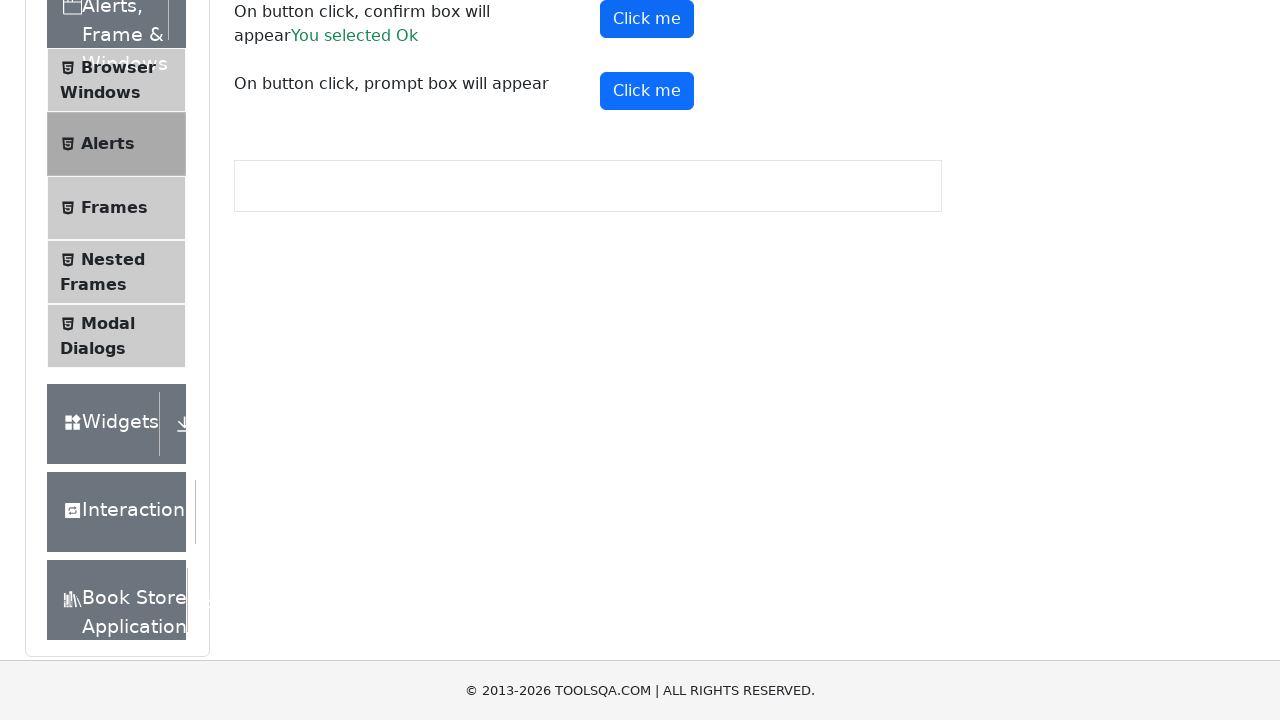

Confirmation result message appeared after accepting the dialog
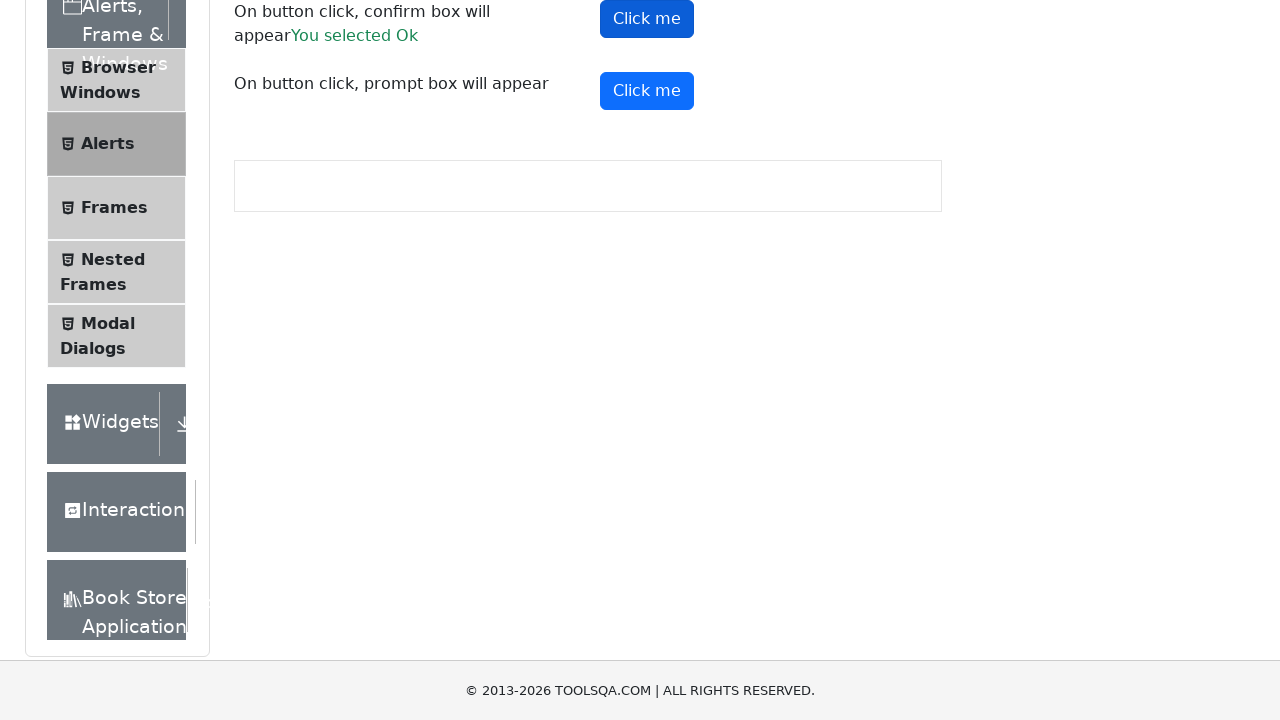

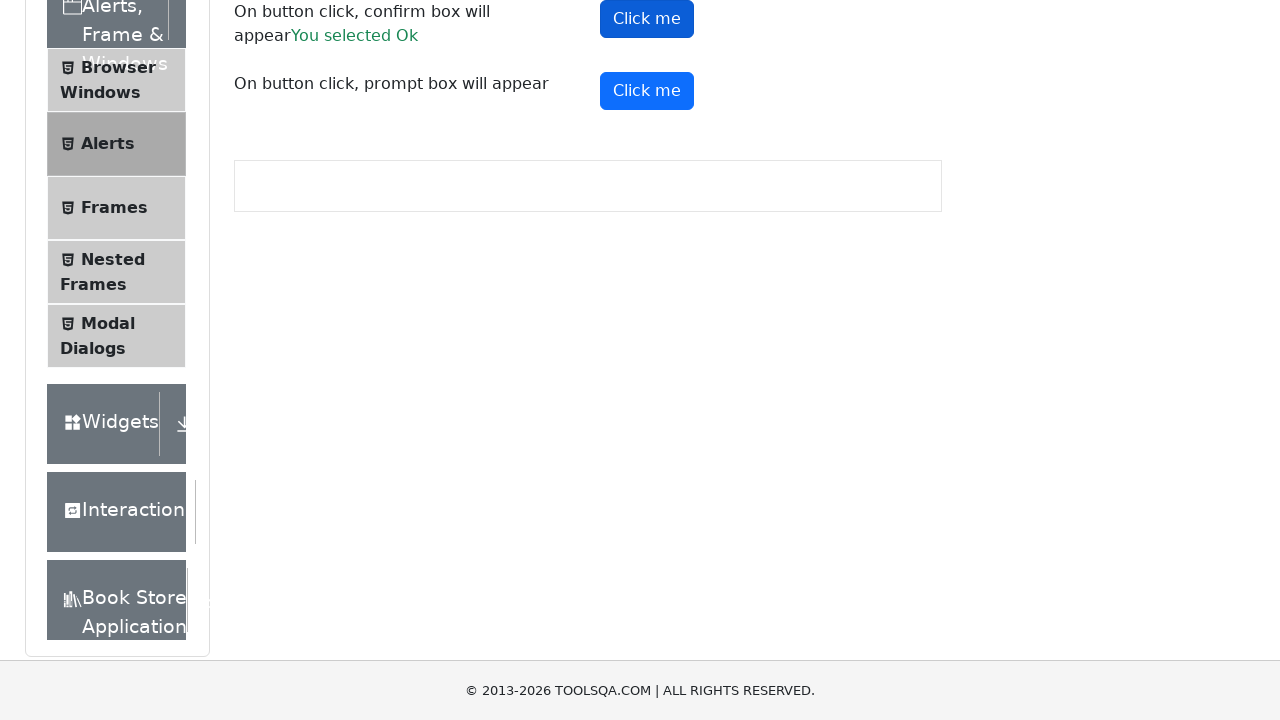